Tests checkbox functionality by finding all checkboxes on the page and clicking each one to select them

Starting URL: https://rahulshettyacademy.com/AutomationPractice/

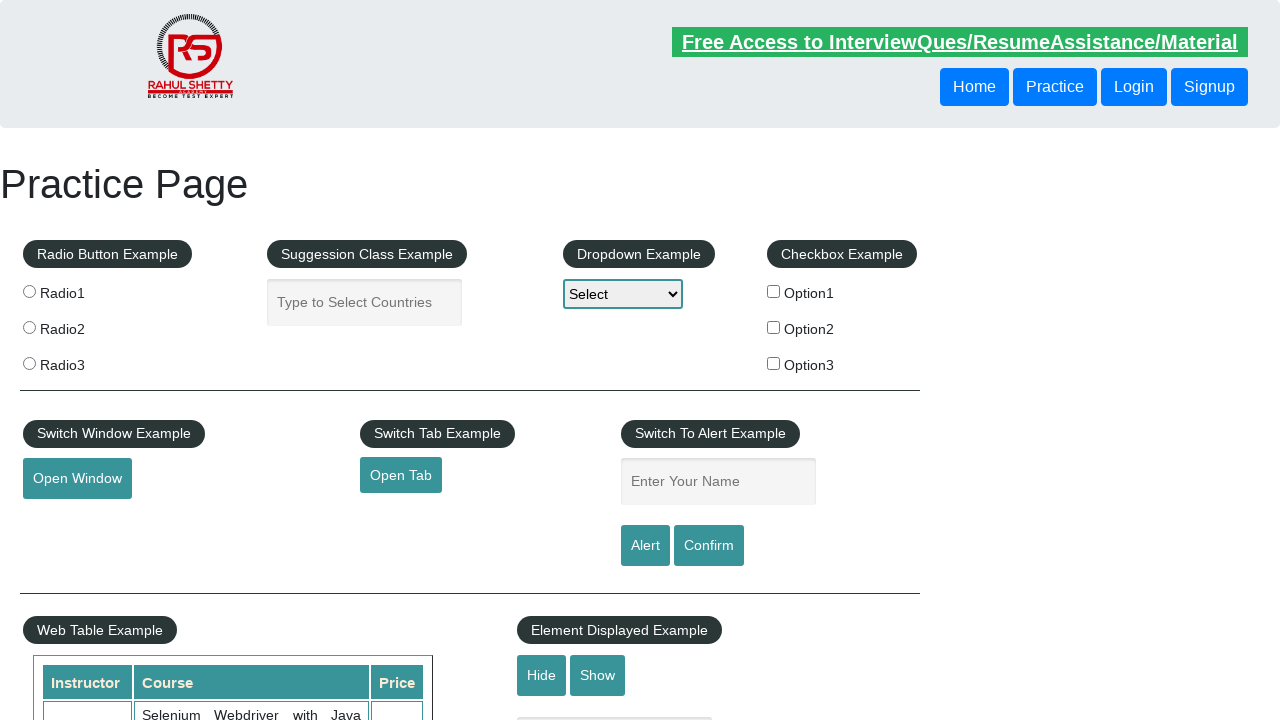

Waited for checkboxes to load on the page
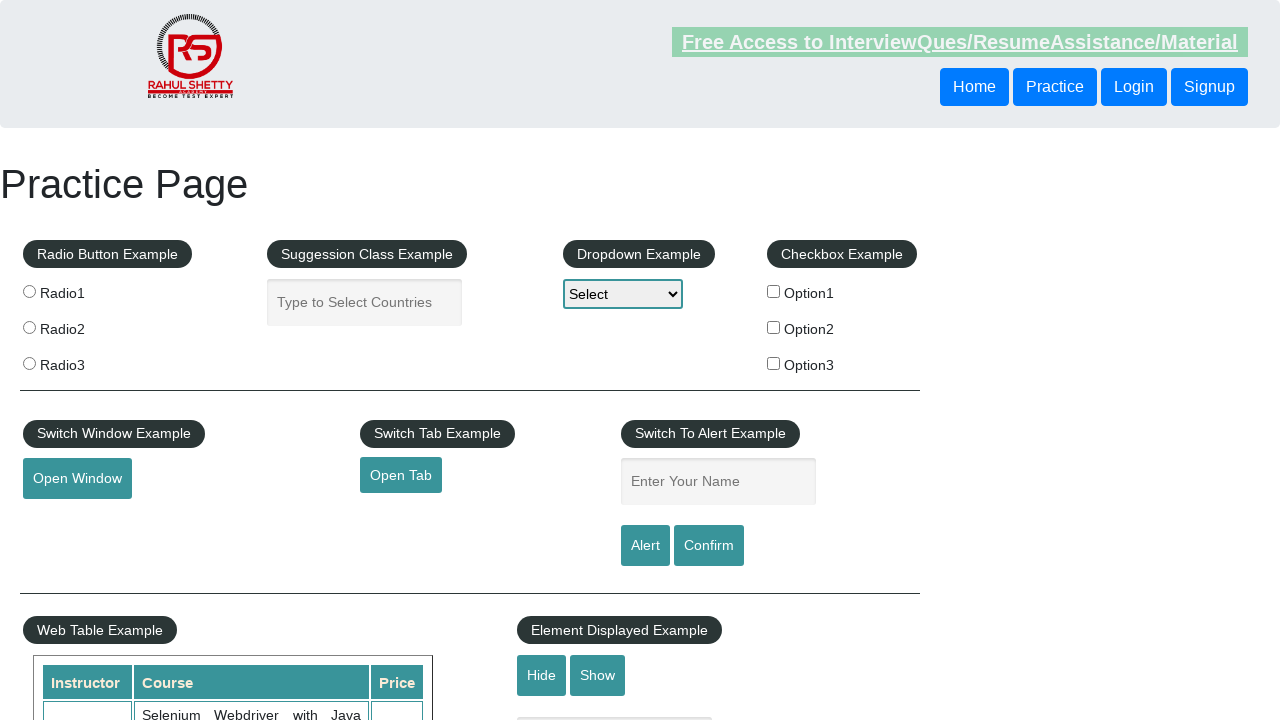

Located all checkboxes on the page
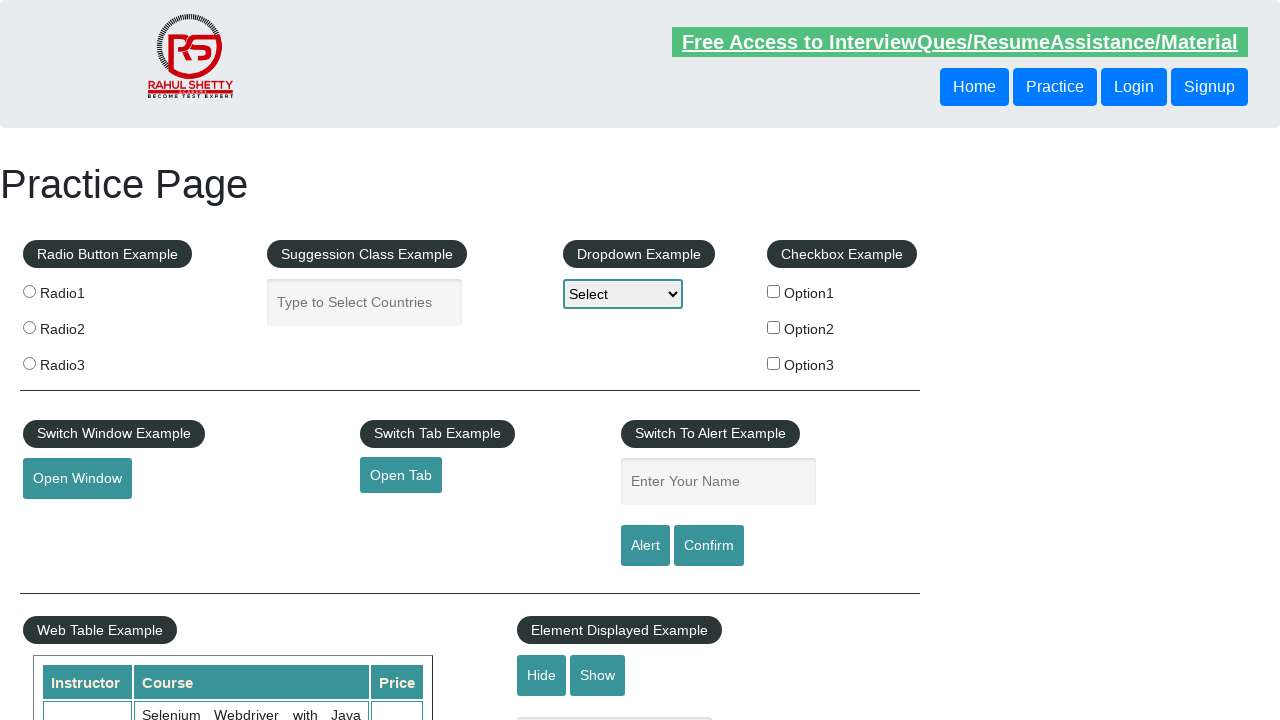

Found 3 checkboxes on the page
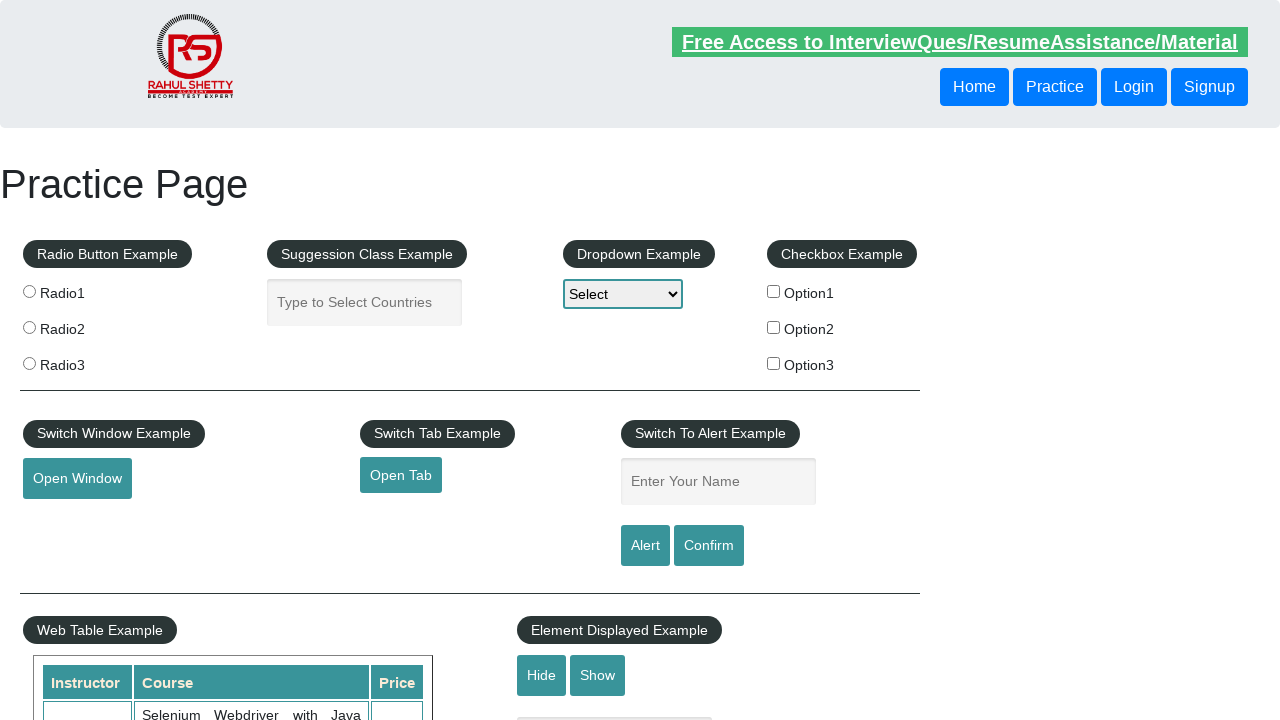

Clicked checkbox 1 of 3 at (774, 291) on input[type='checkbox'] >> nth=0
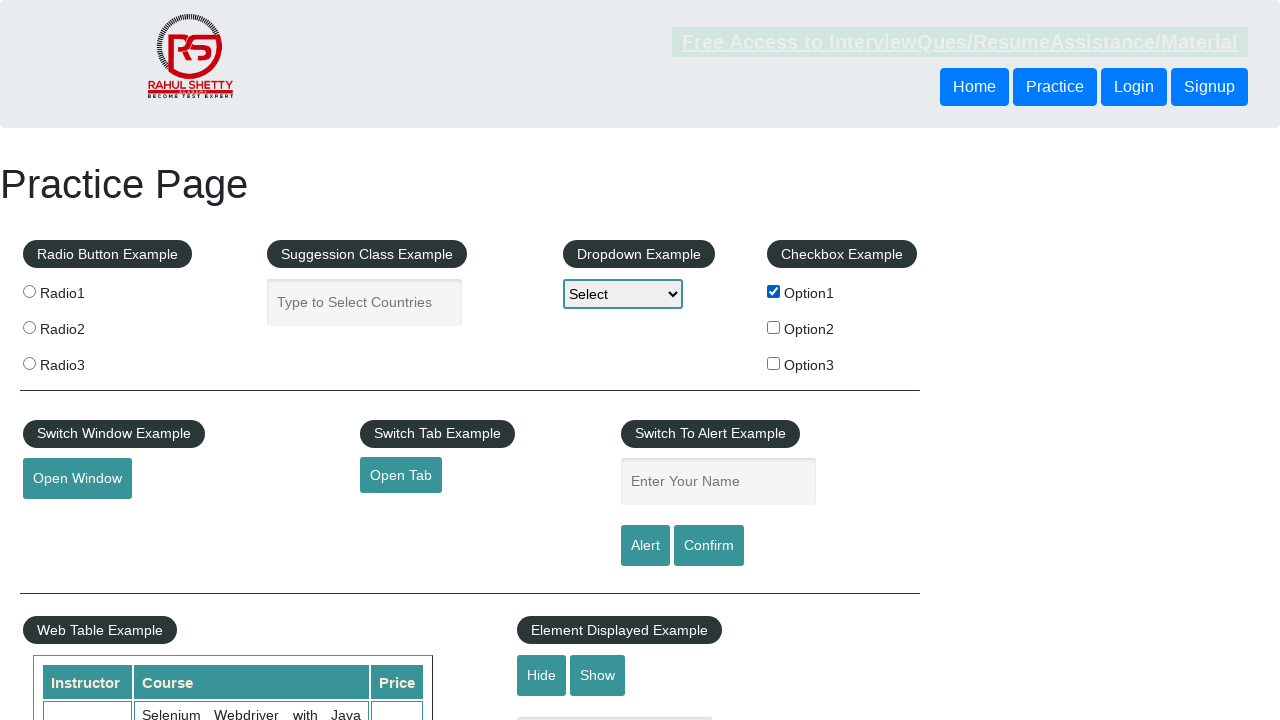

Clicked checkbox 2 of 3 at (774, 327) on input[type='checkbox'] >> nth=1
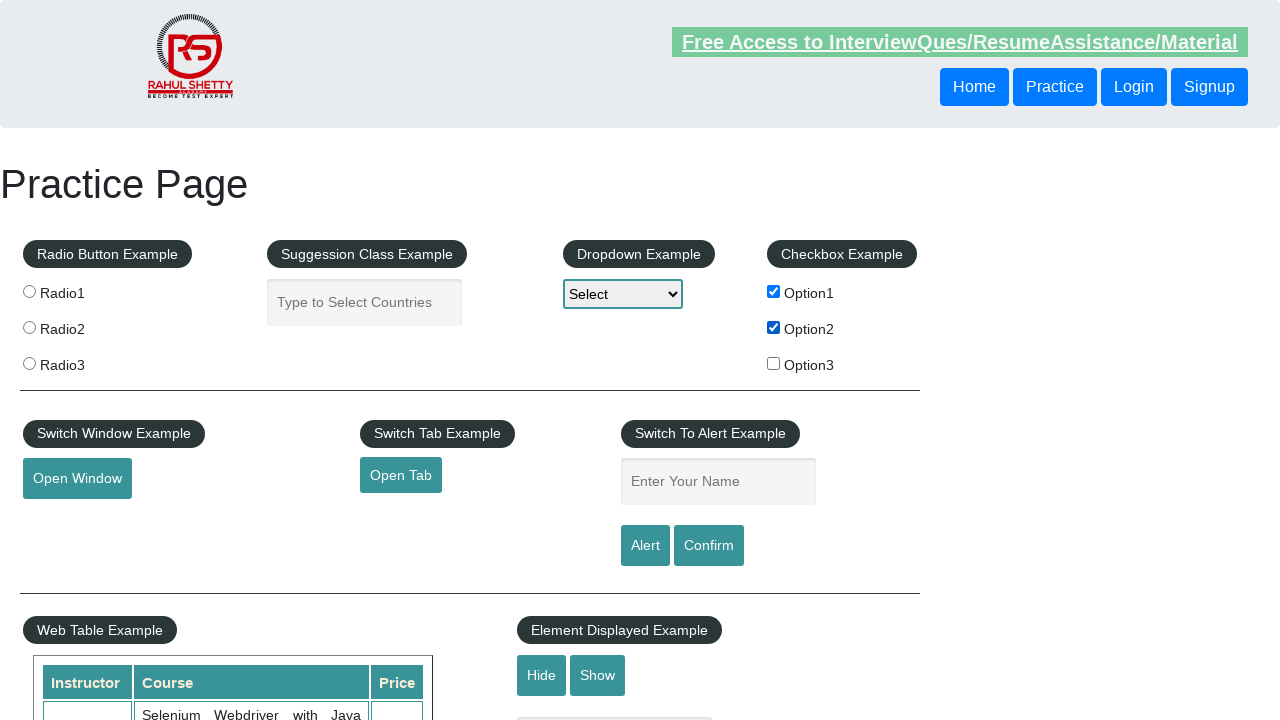

Clicked checkbox 3 of 3 at (774, 363) on input[type='checkbox'] >> nth=2
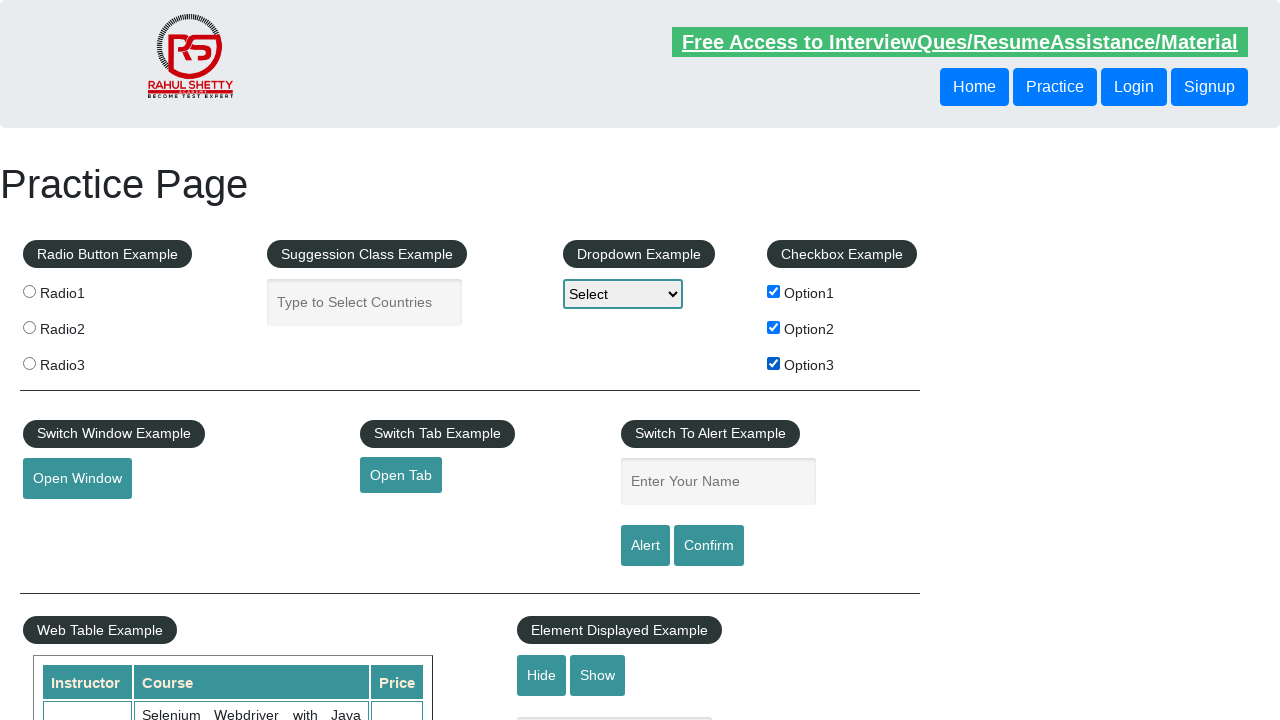

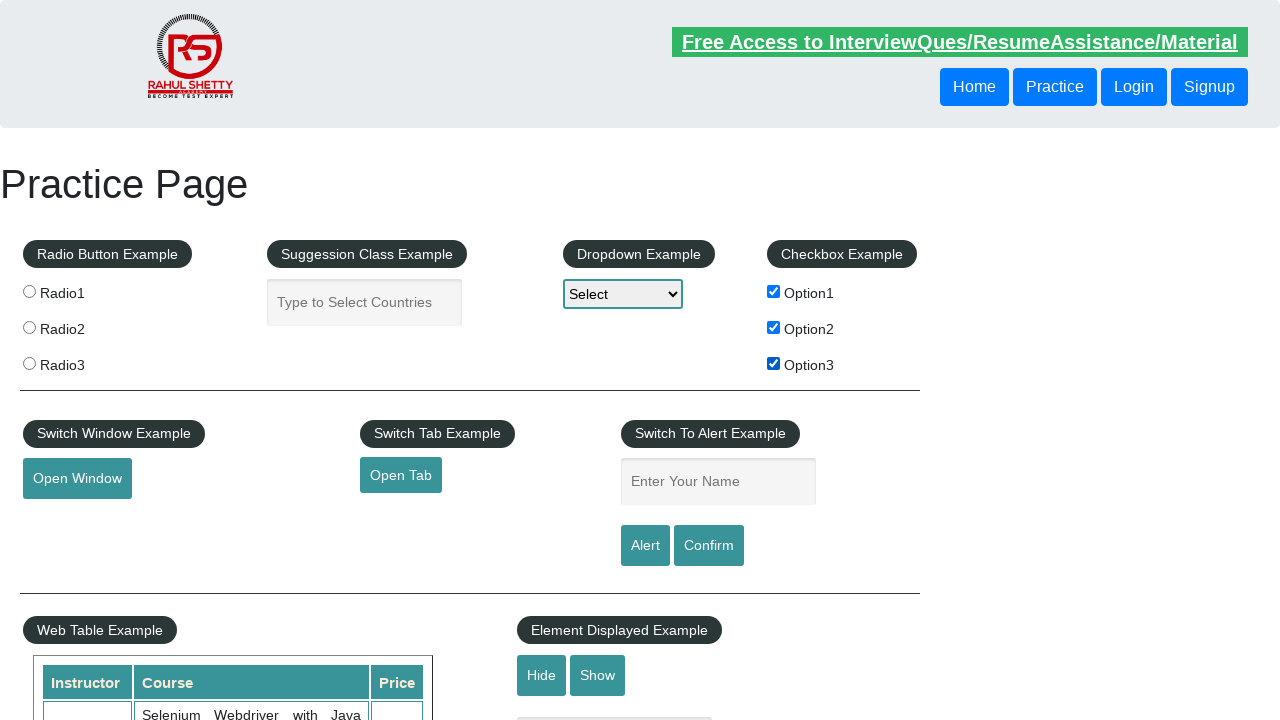